Navigates to the training support homepage and clicks the About Us link to verify navigation between pages

Starting URL: https://v1.training-support.net

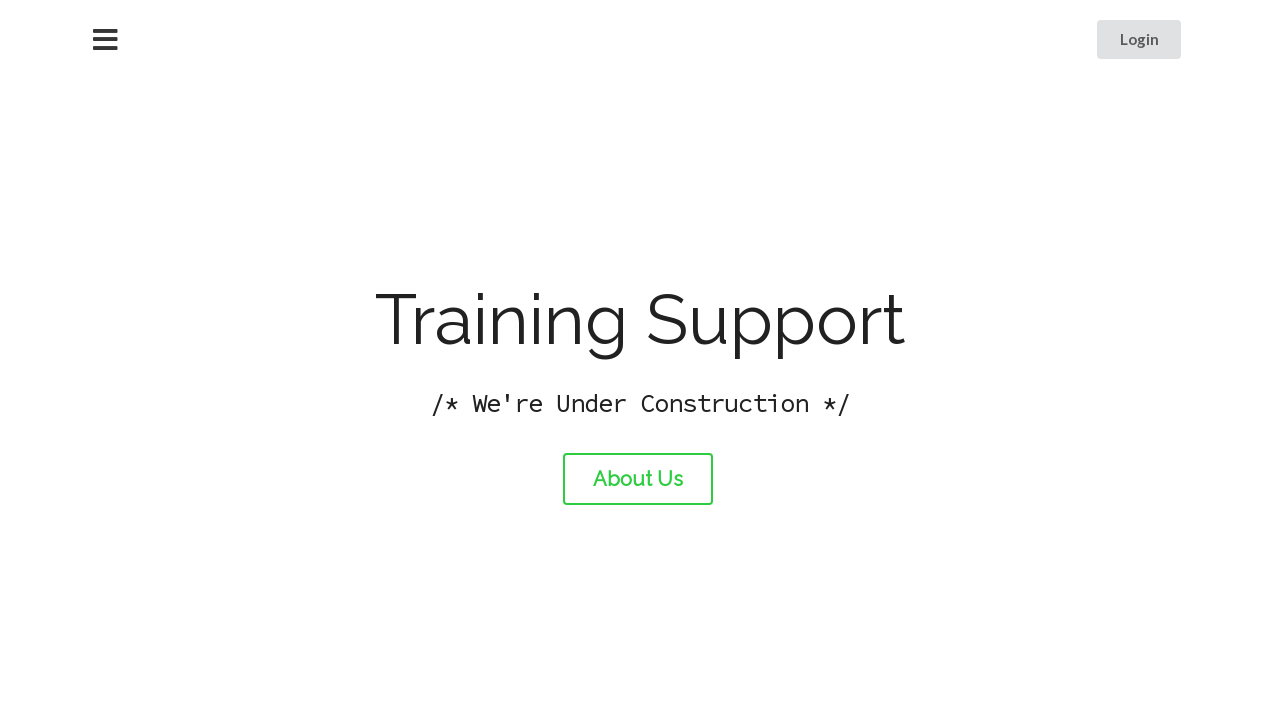

Navigated to training support homepage
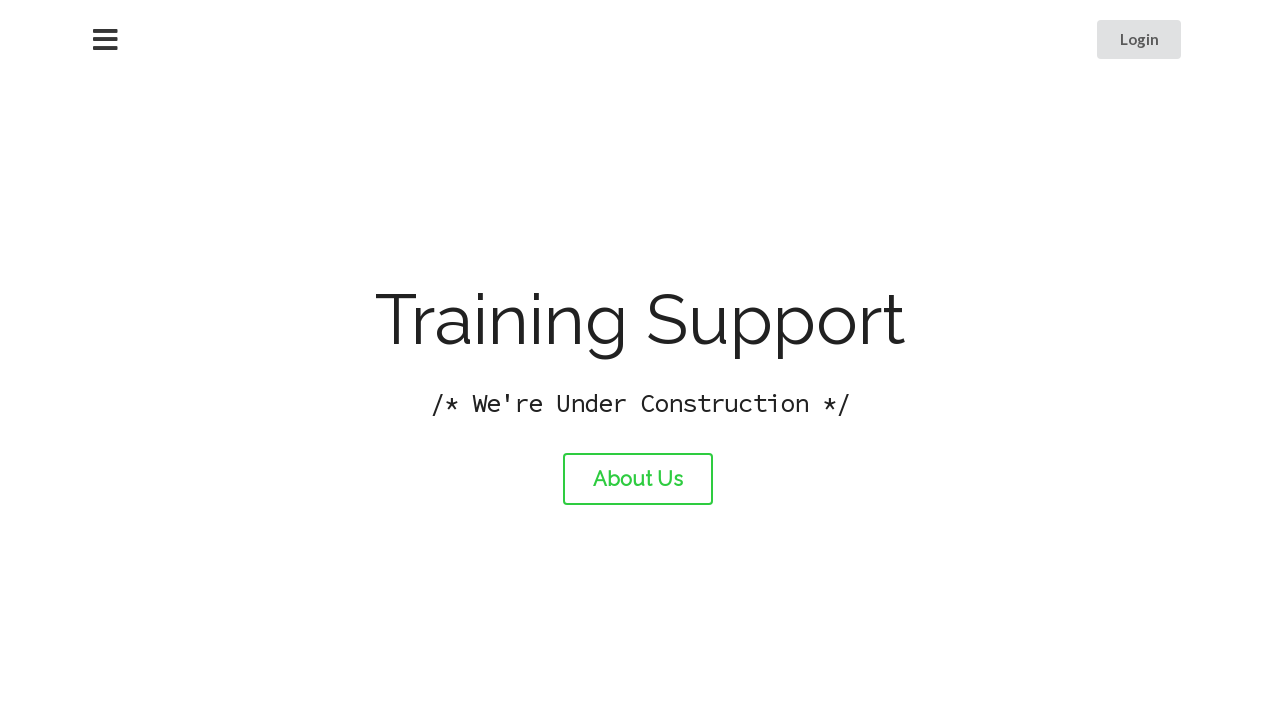

Clicked the About Us link at (638, 479) on #about-link
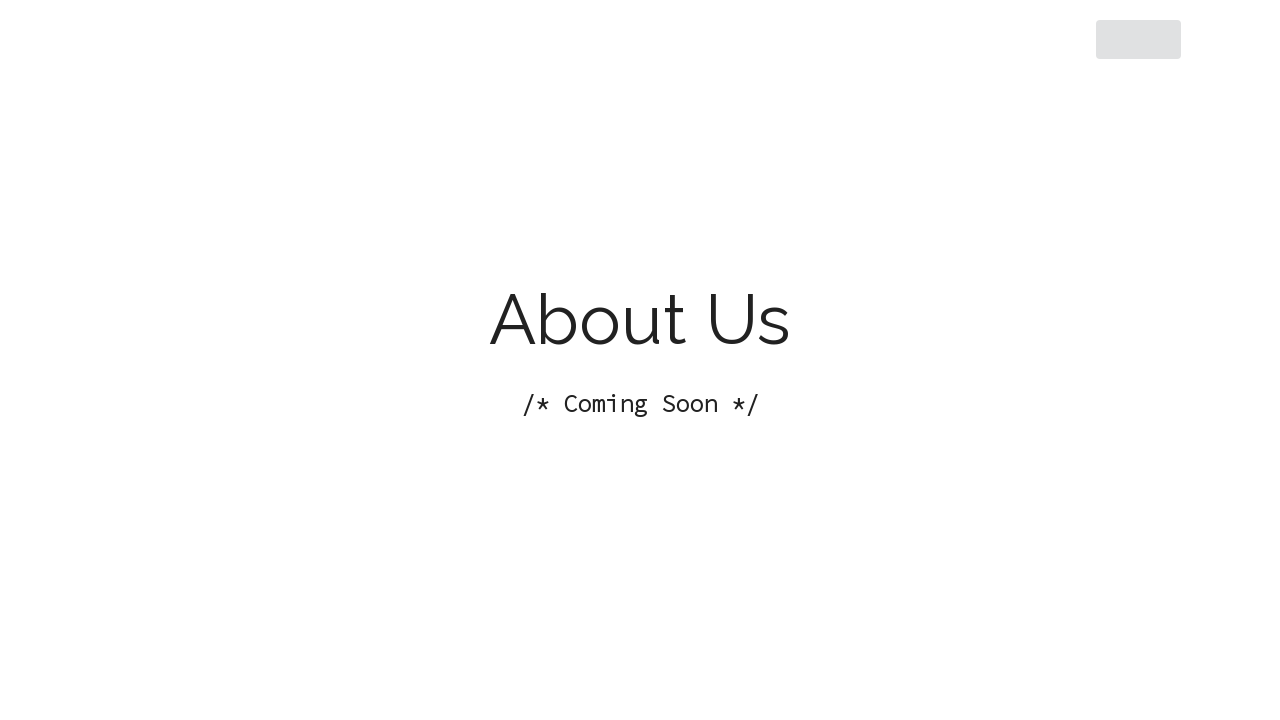

Page load completed after navigation to About Us
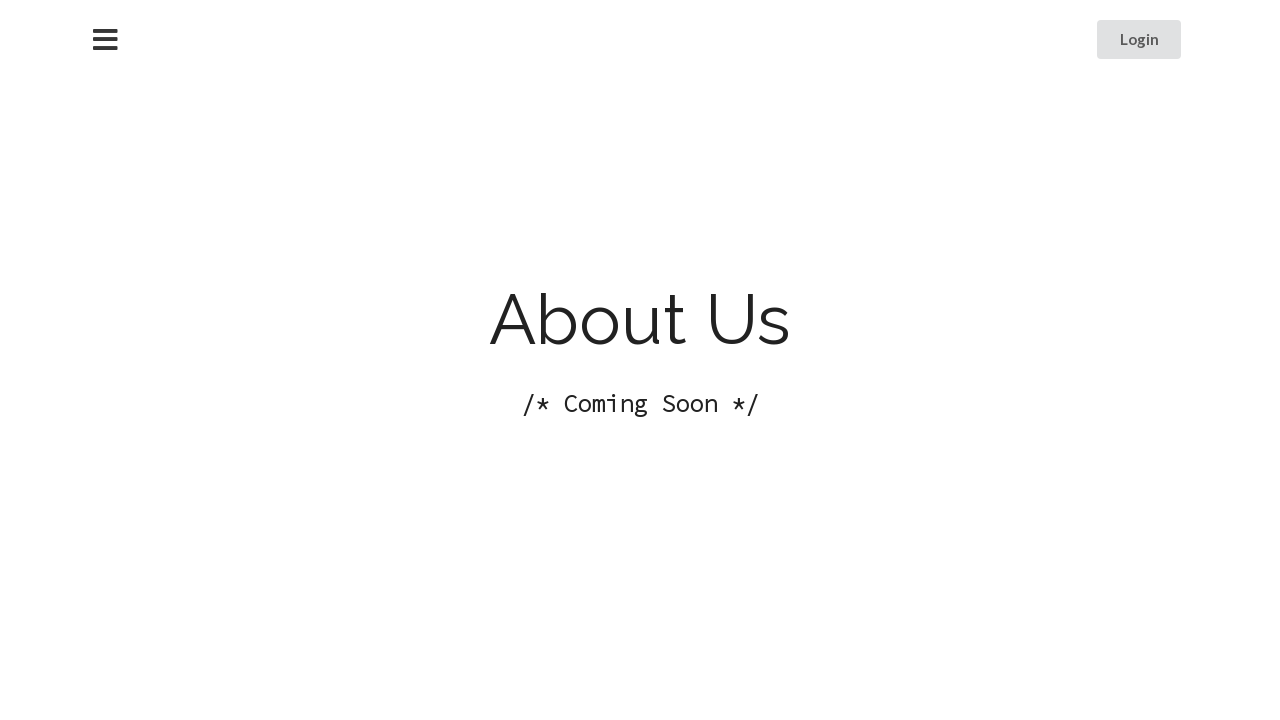

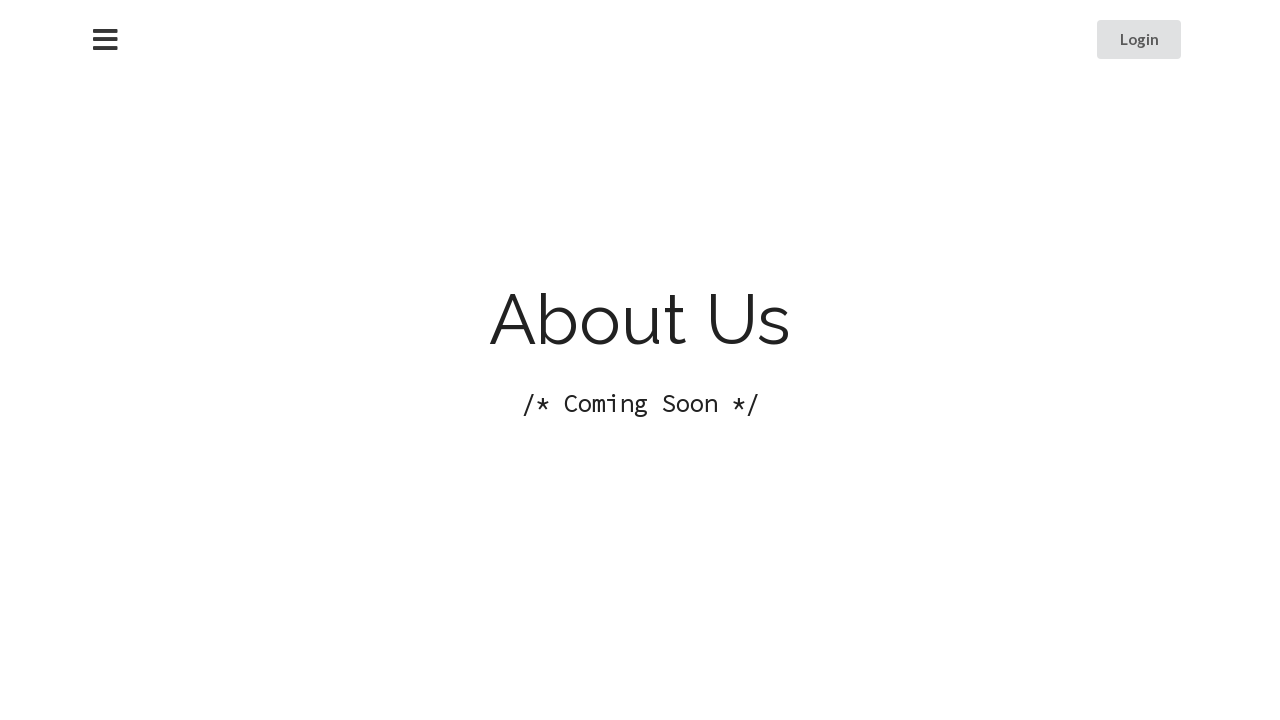